Tests a registration form by filling in personal information fields including first name, last name, address, email, and phone number.

Starting URL: http://demo.automationtesting.in/Register.html

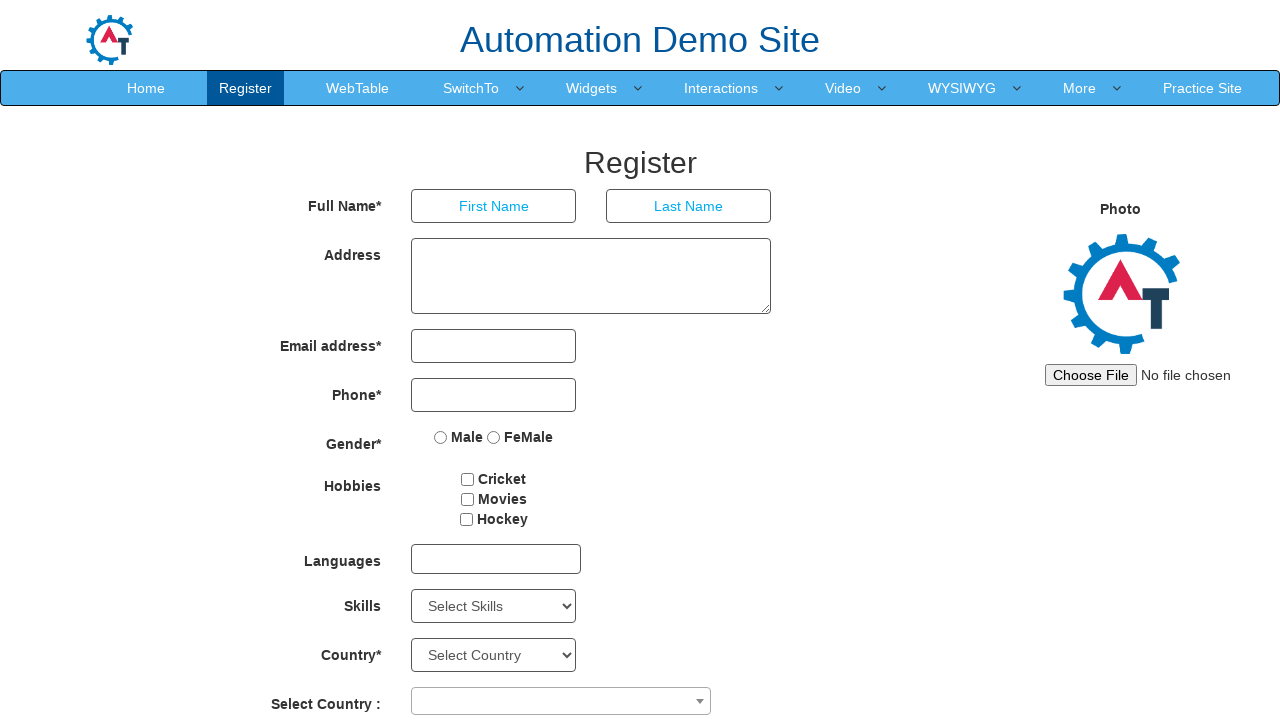

Filled first name field with 'JohnSanity' on (//input[@type='text'])[1]
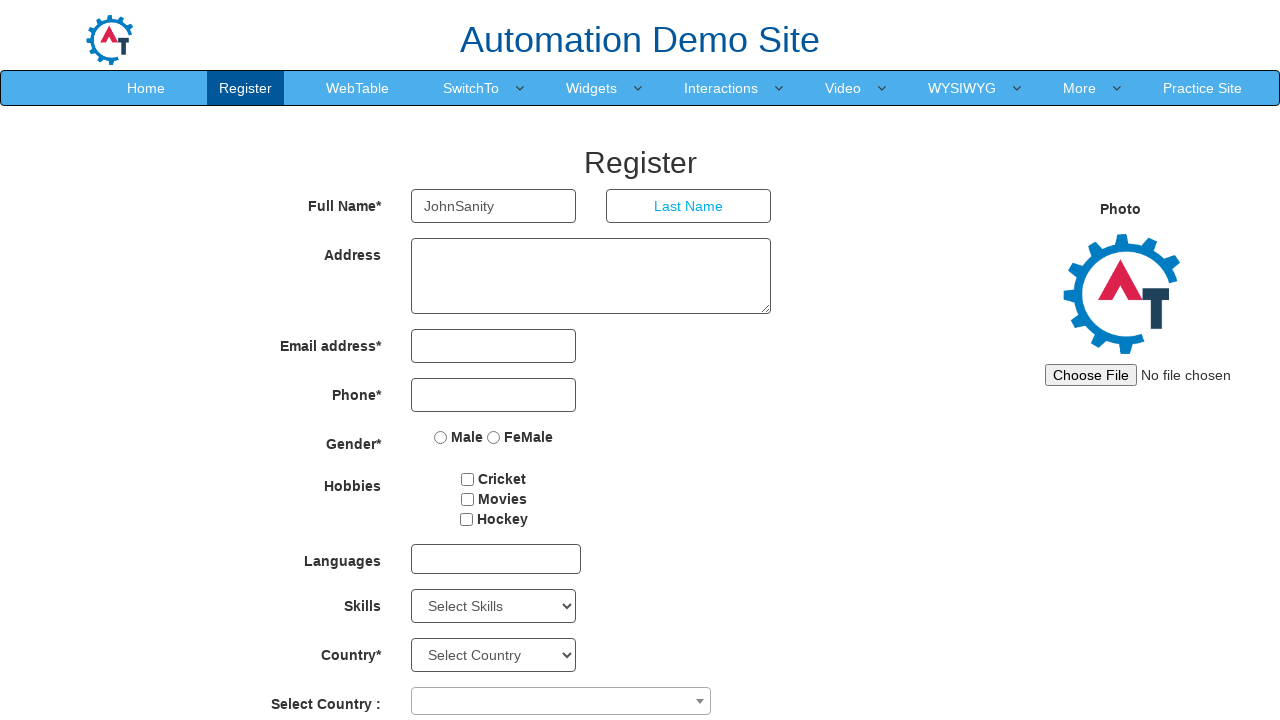

Filled last name field with 'DoeSmoke' on (//input[@type='text'])[2]
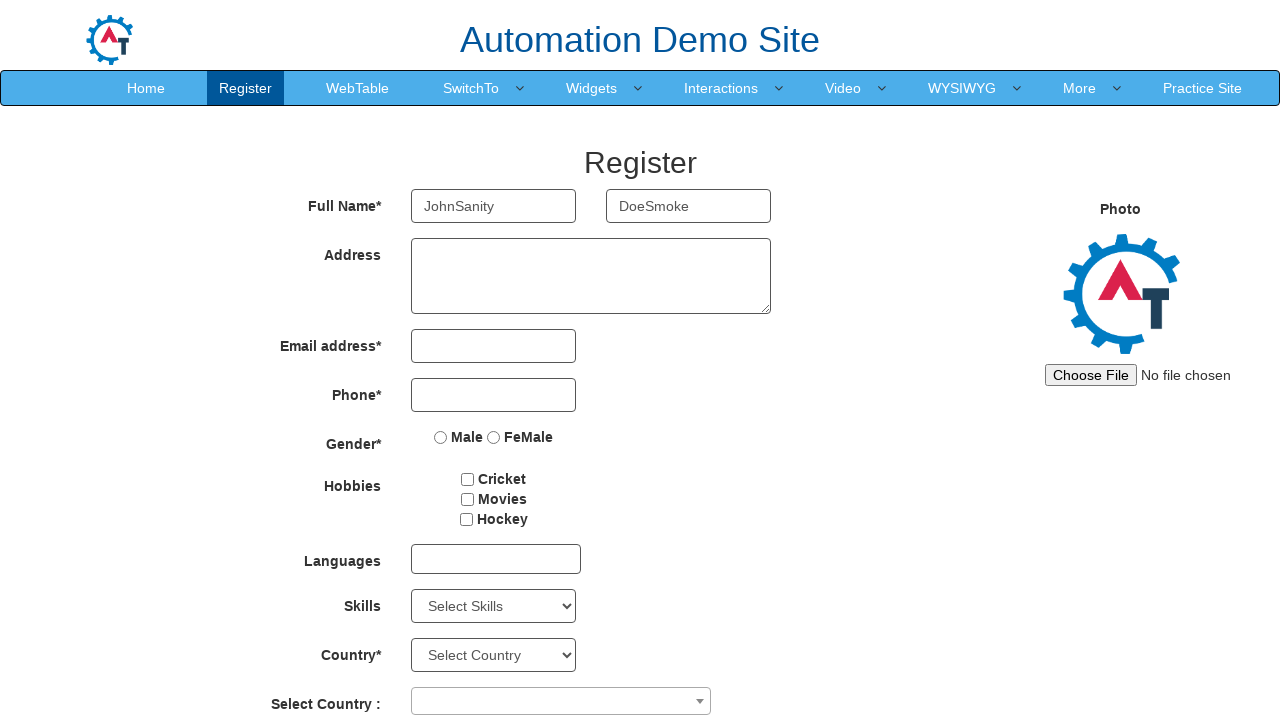

Filled address field with 'New York-10001' on #basicBootstrapForm >> div:nth-child(2) >> textarea
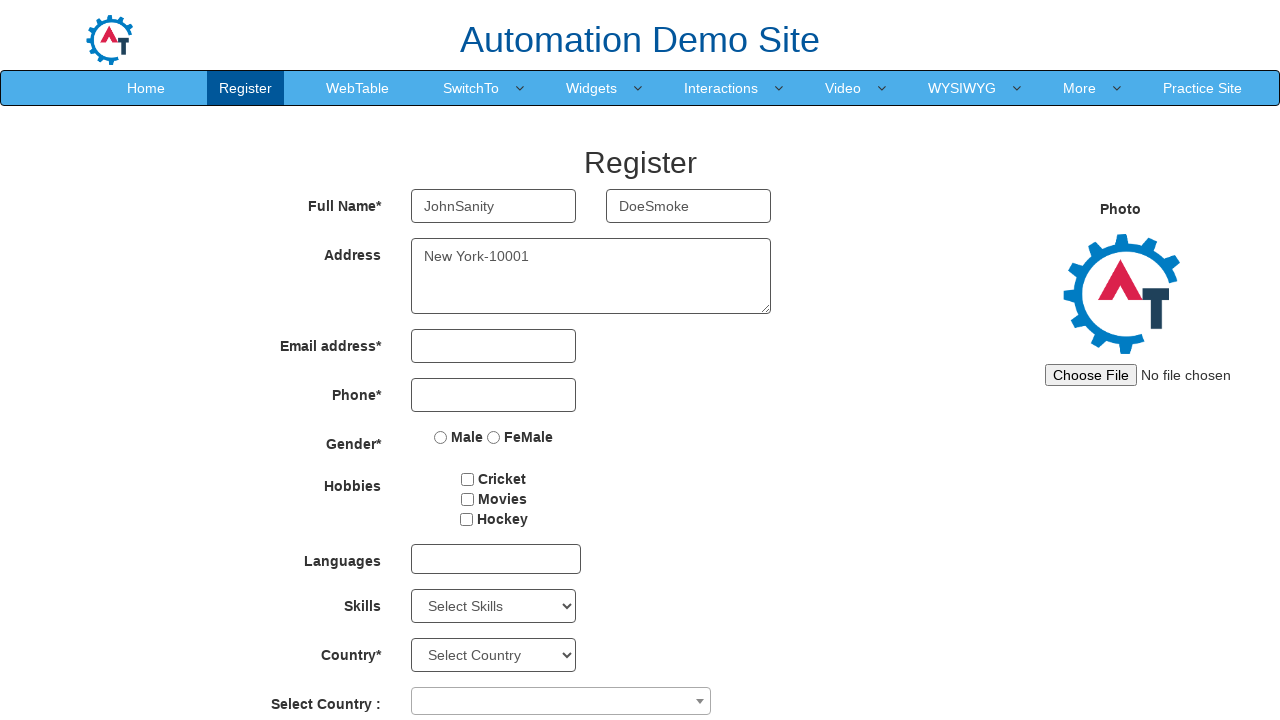

Filled email field with 'johndoe2024@gmail.com' on #eid input
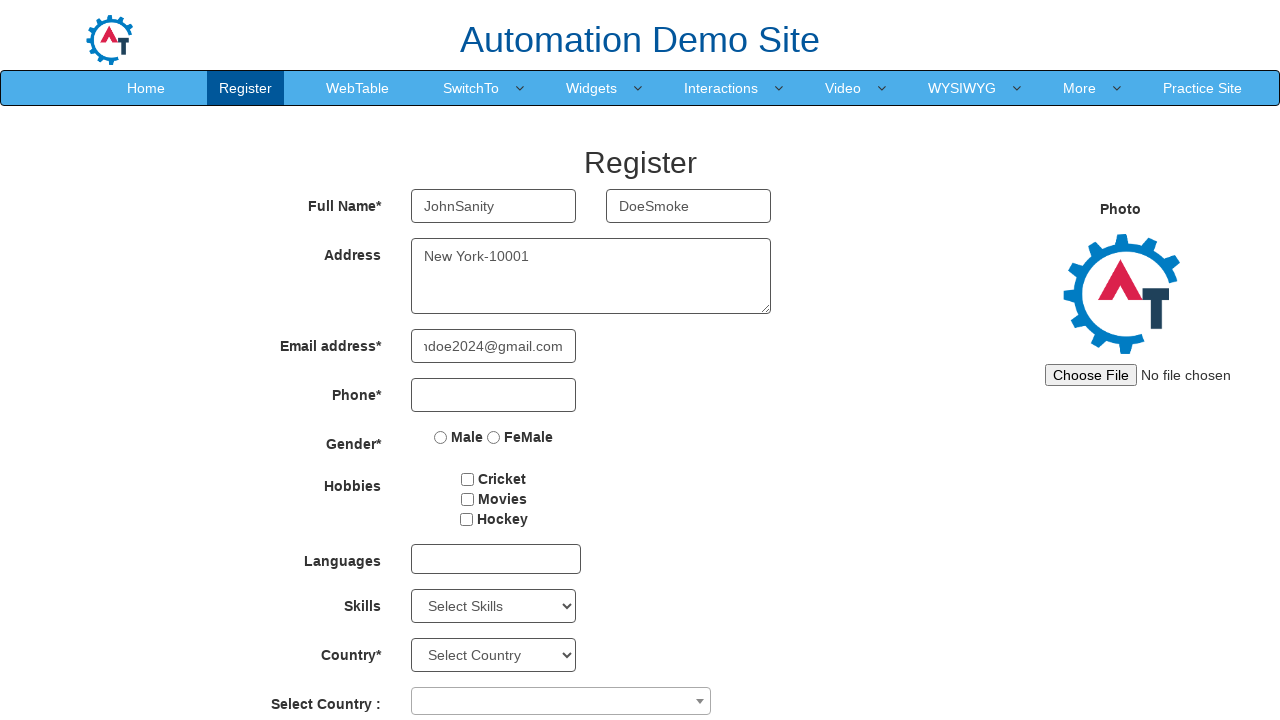

Filled phone number field with '9876543210' on #basicBootstrapForm >> div:nth-child(4) >> input
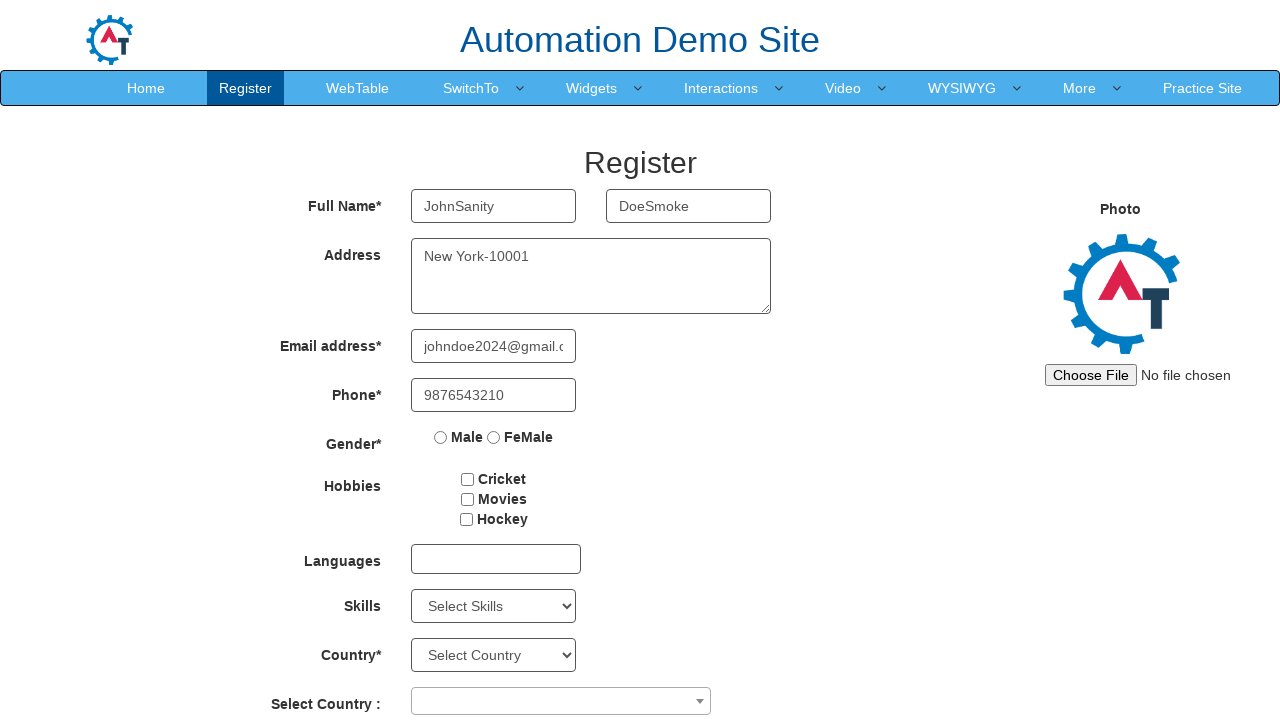

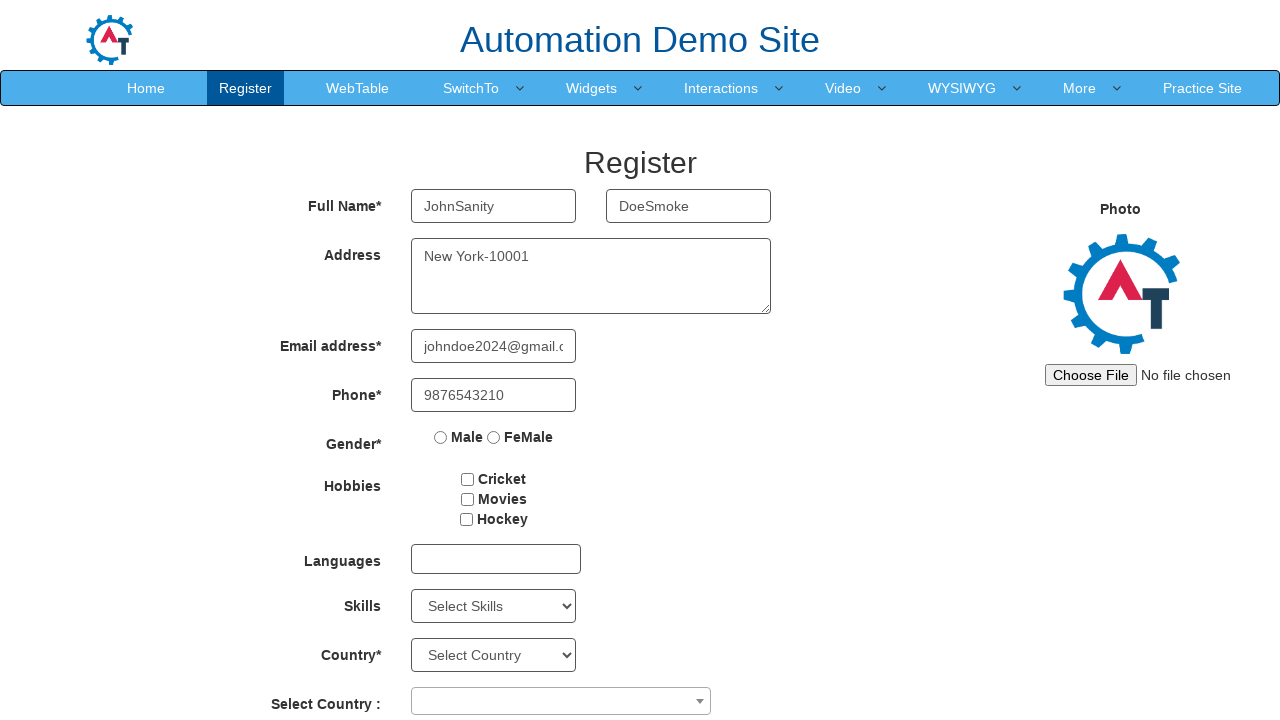